Navigates to an LTH (Lund University Faculty of Engineering) programme course catalog page and verifies that course tables and course codes are displayed.

Starting URL: https://kurser.lth.se/lot/programme?ay=22_23&programme=D

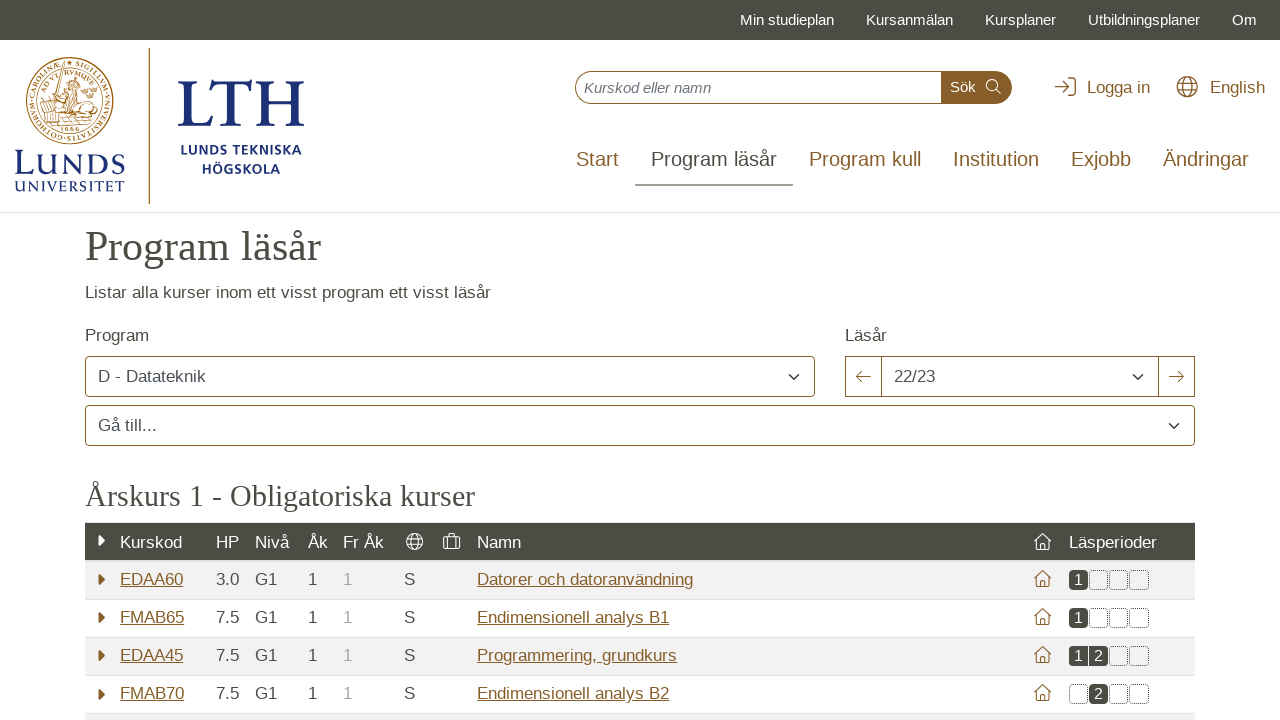

Navigated to LTH programme course catalog page for programme D, academic year 22_23
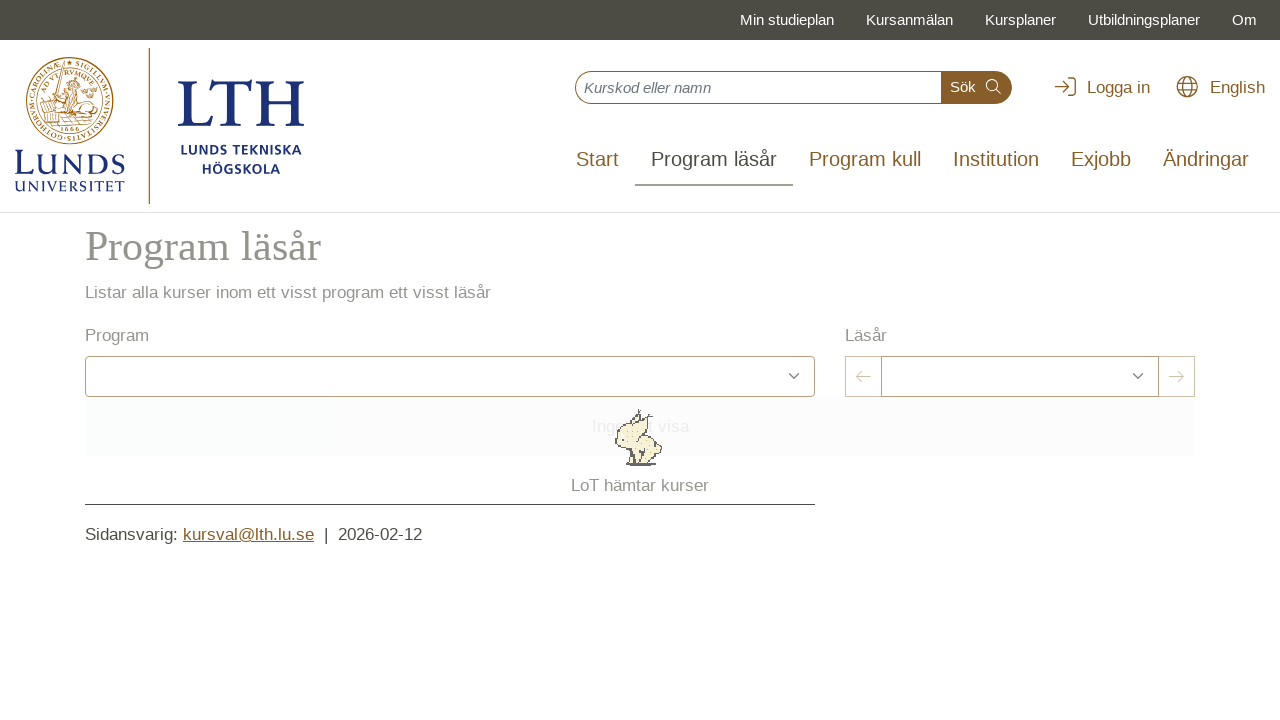

Page loaded and h2 heading appeared
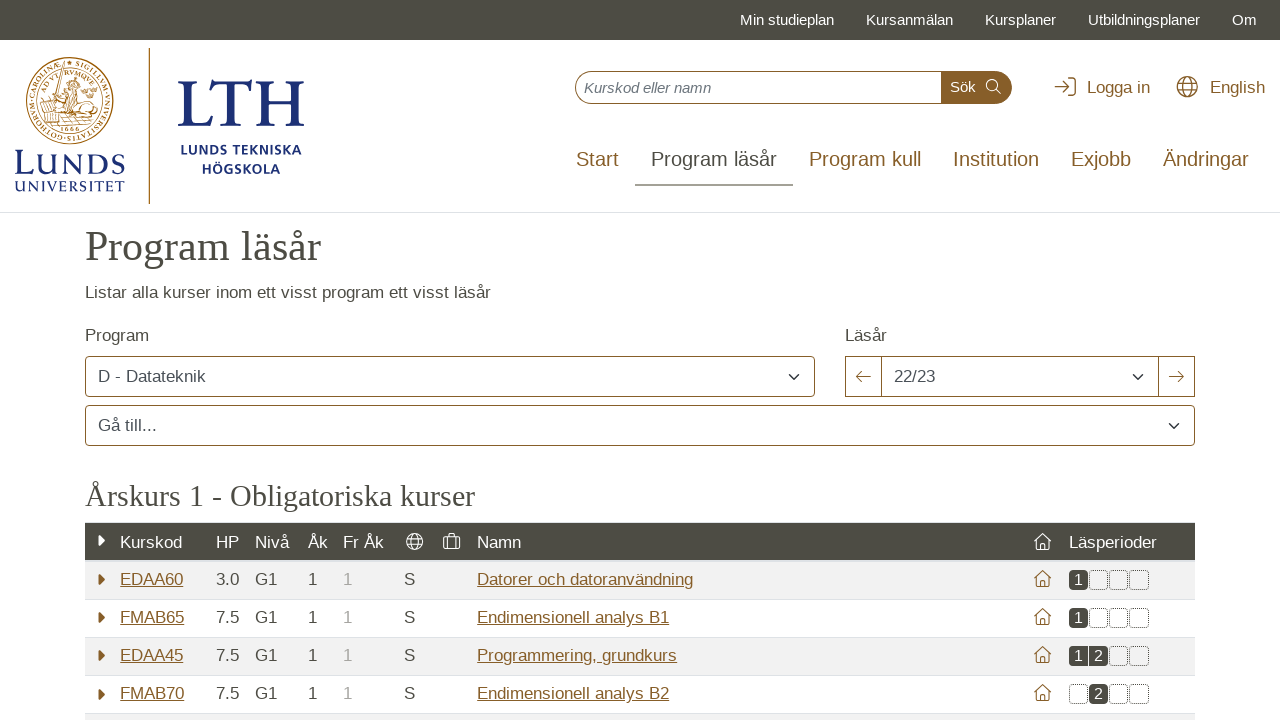

Course table body appeared on the page
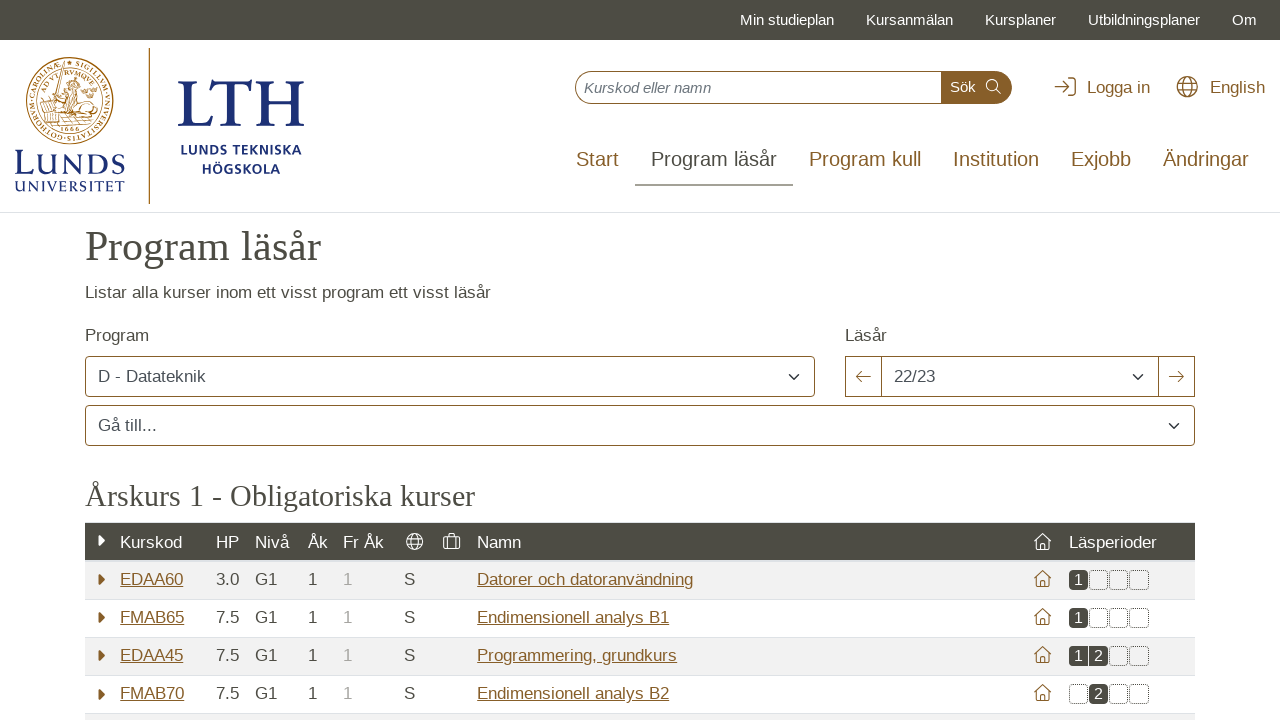

Course code column elements are present in the course table
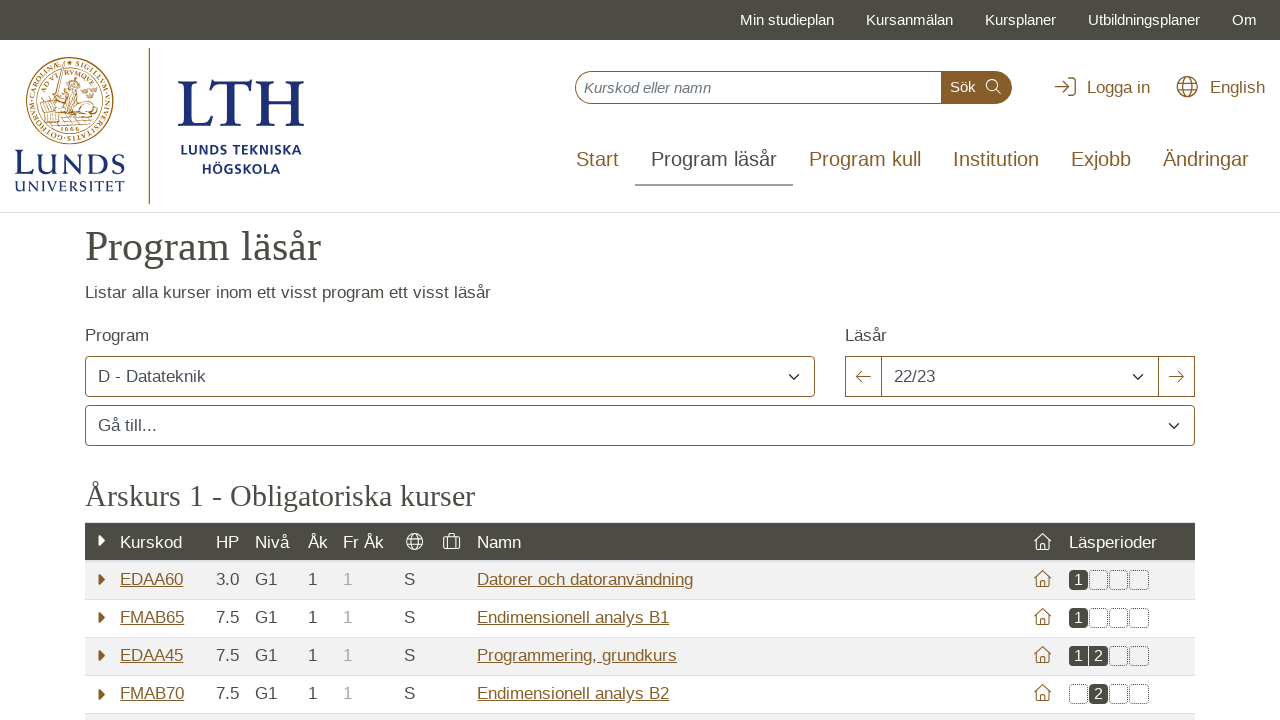

Course code links are present and clickable in the course table
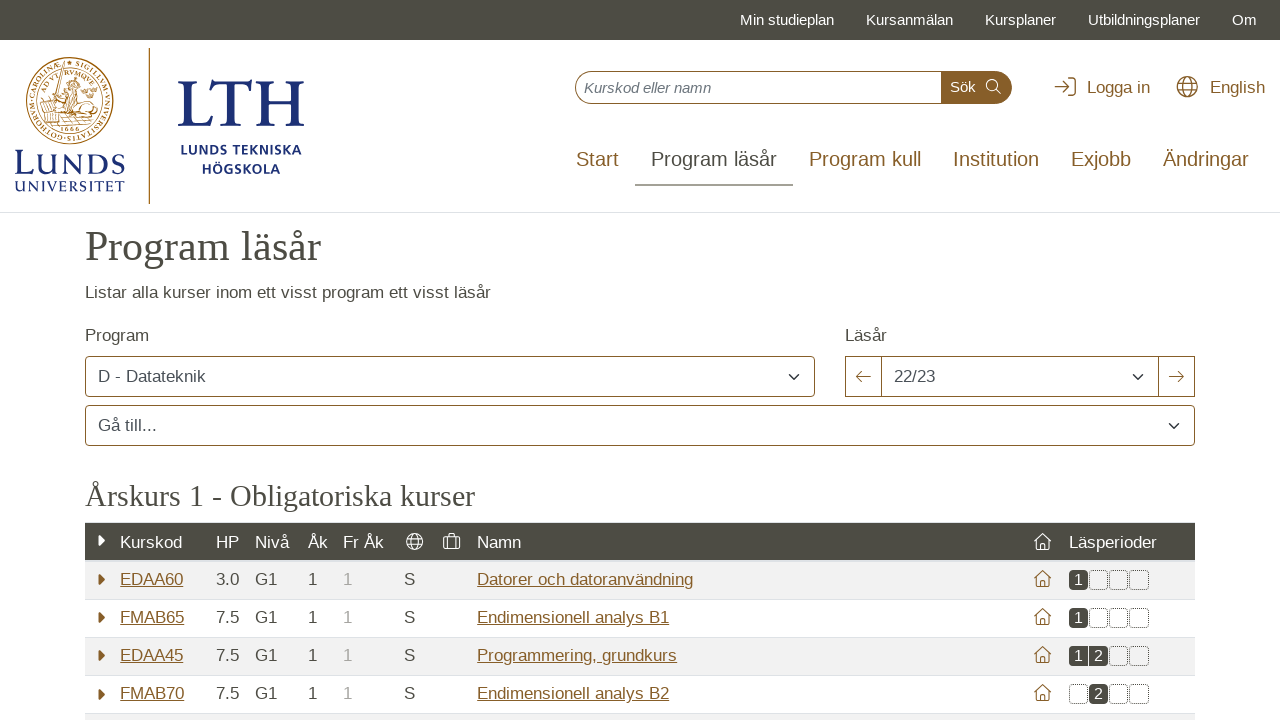

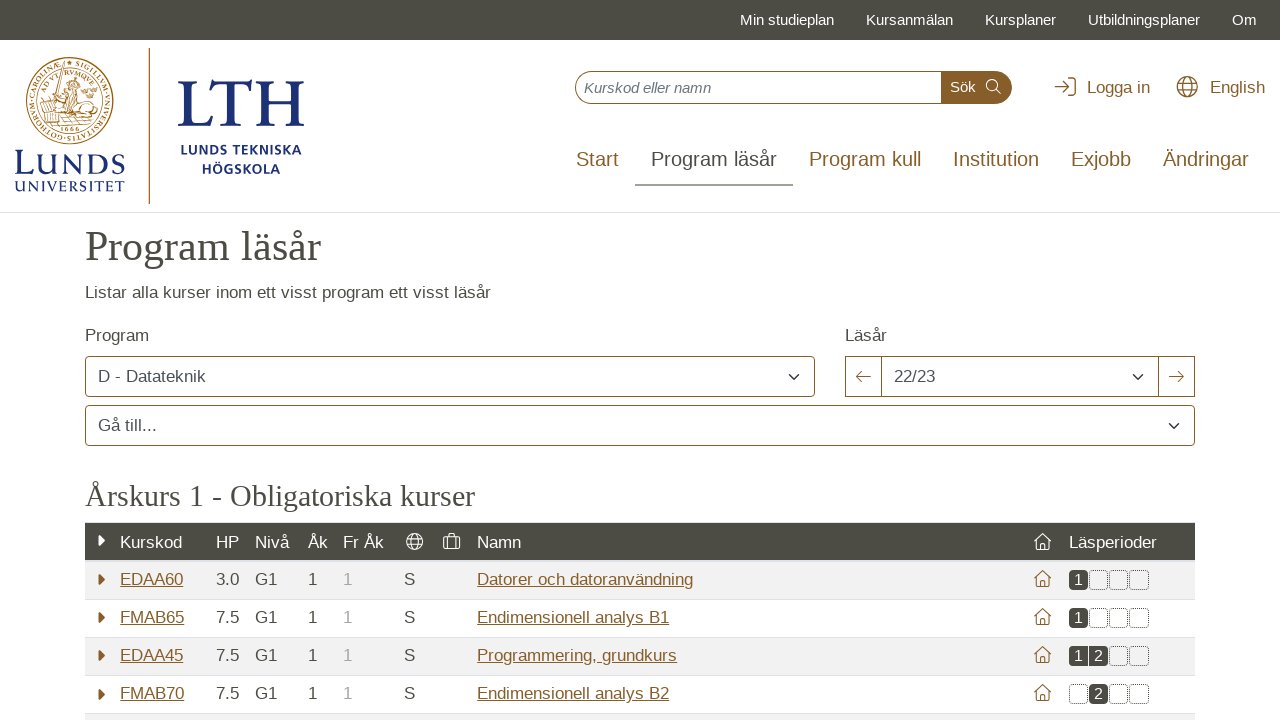